Tests the text box form by filling in all fields with valid inputs (full name, email, current address, permanent address) and submitting

Starting URL: https://demoqa.com/text-box

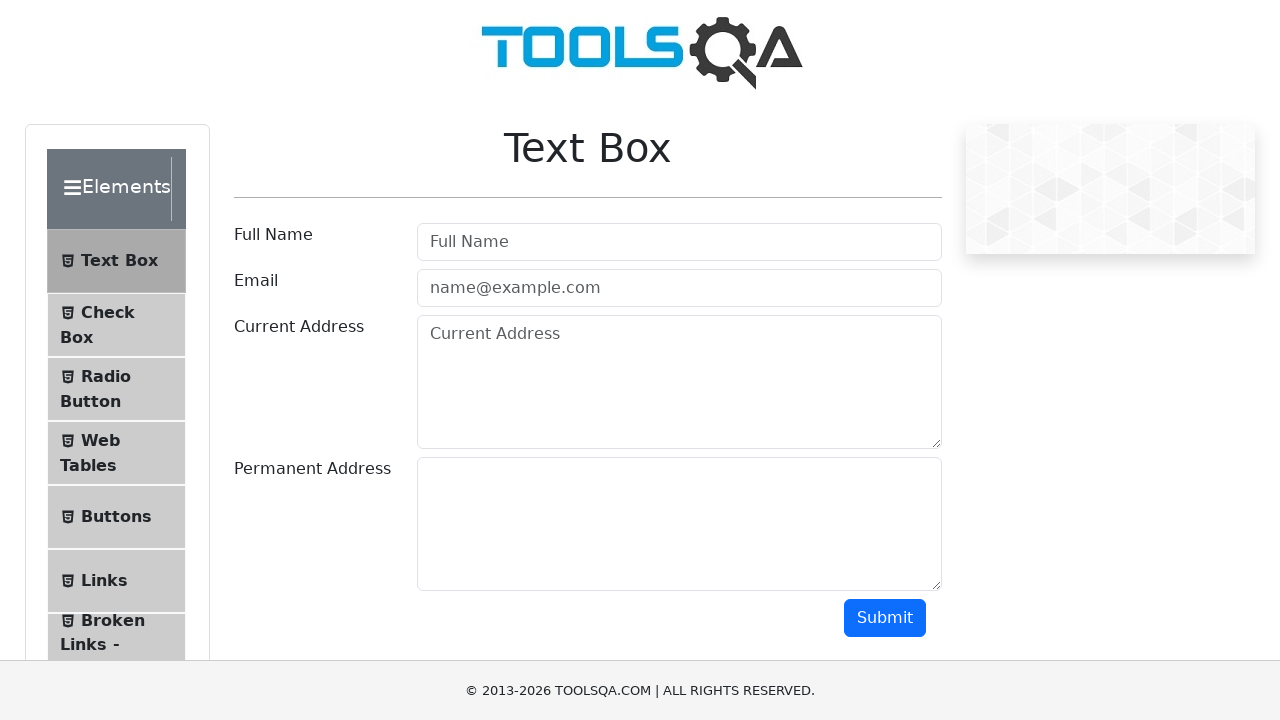

Full name input field became visible
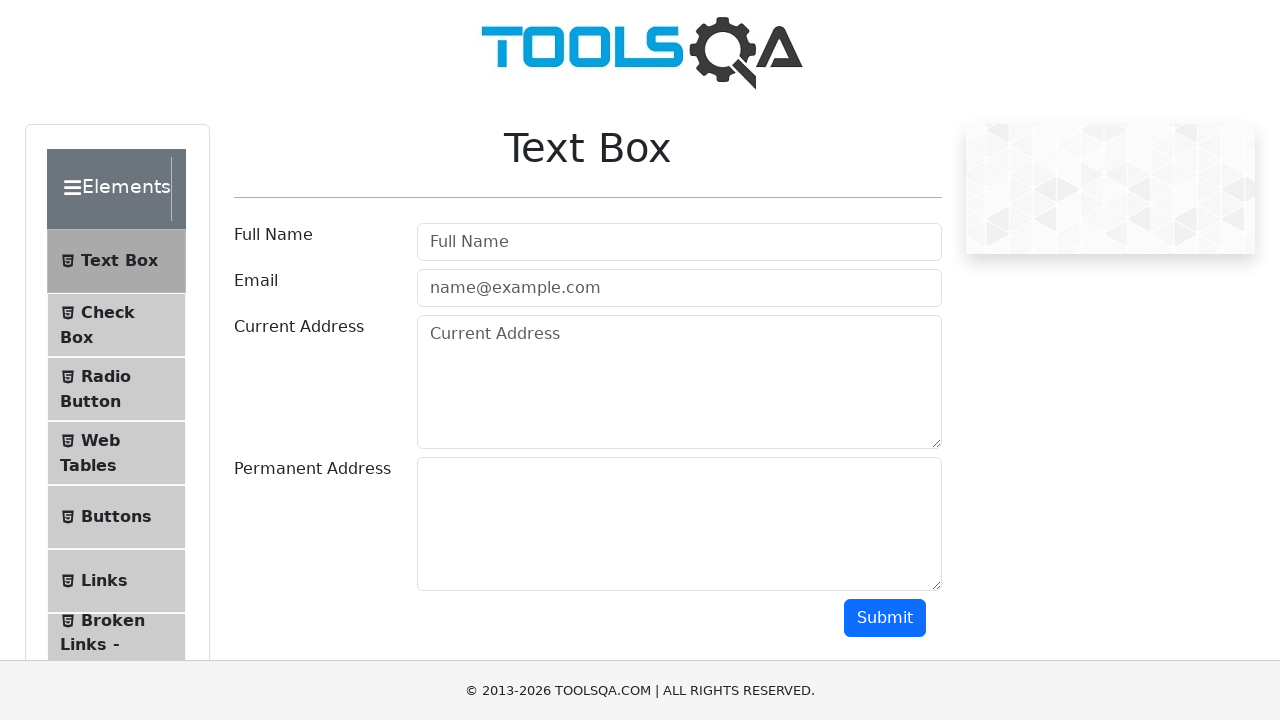

Filled full name field with 'Mladen Kostic' on #userName
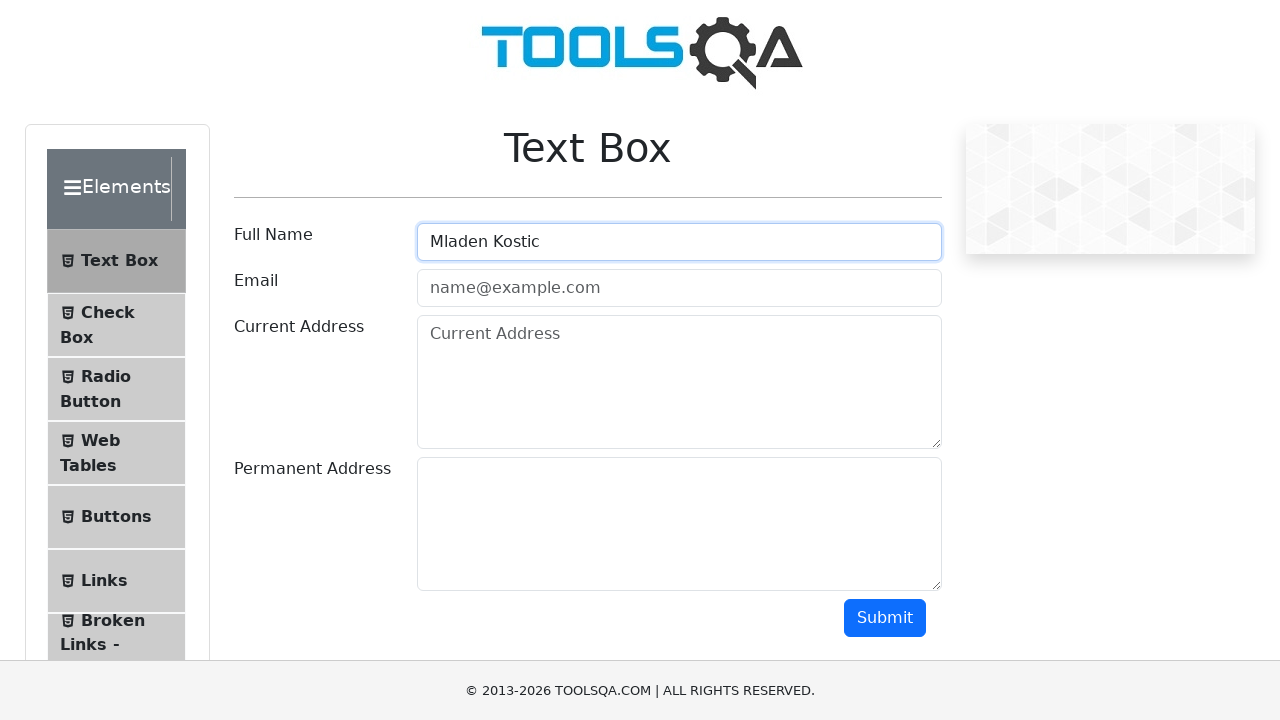

Filled email field with 'mladja995@gmail.com' on #userEmail
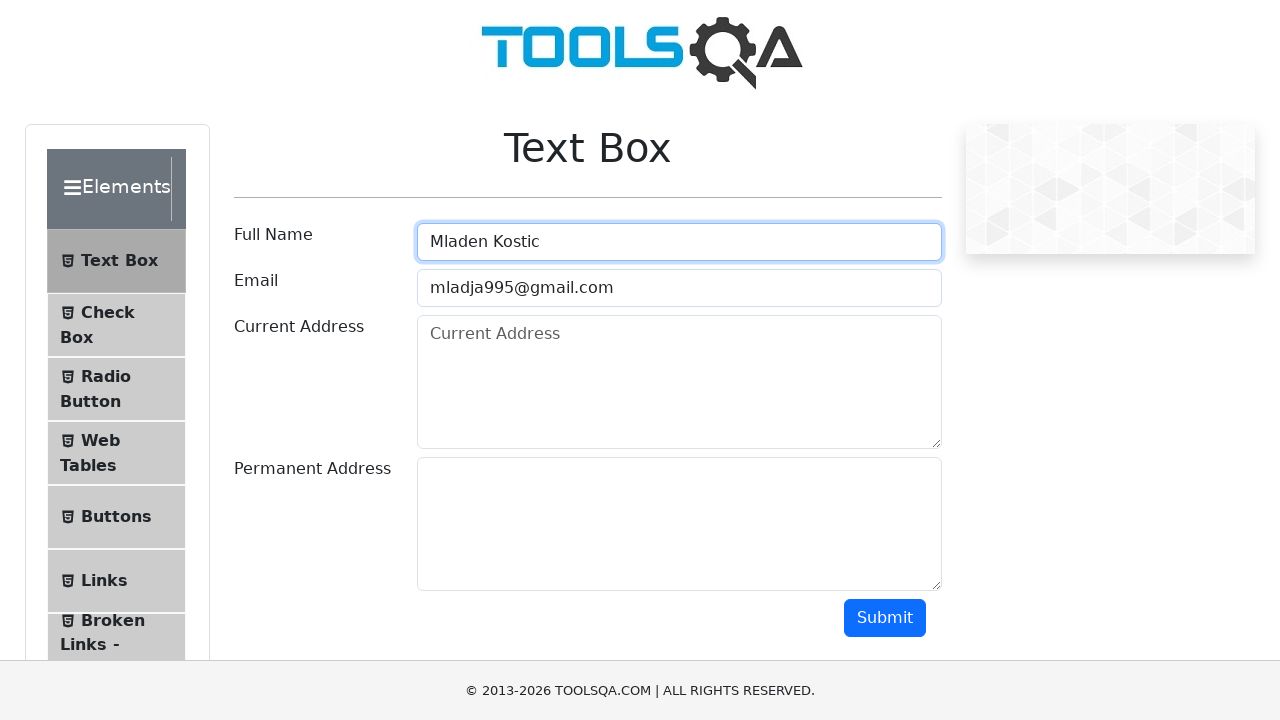

Scrolled to current address field
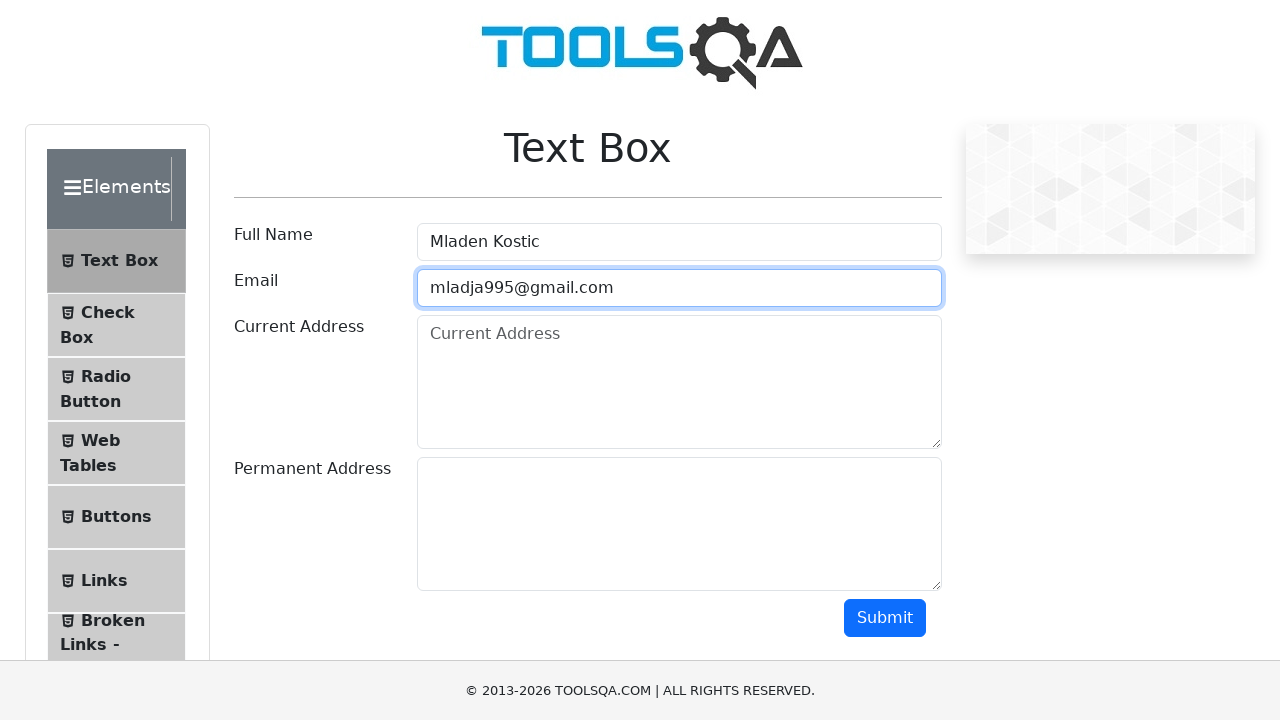

Filled current address field with 'Omladinskih brigada 41, Novi Beograd' on #currentAddress
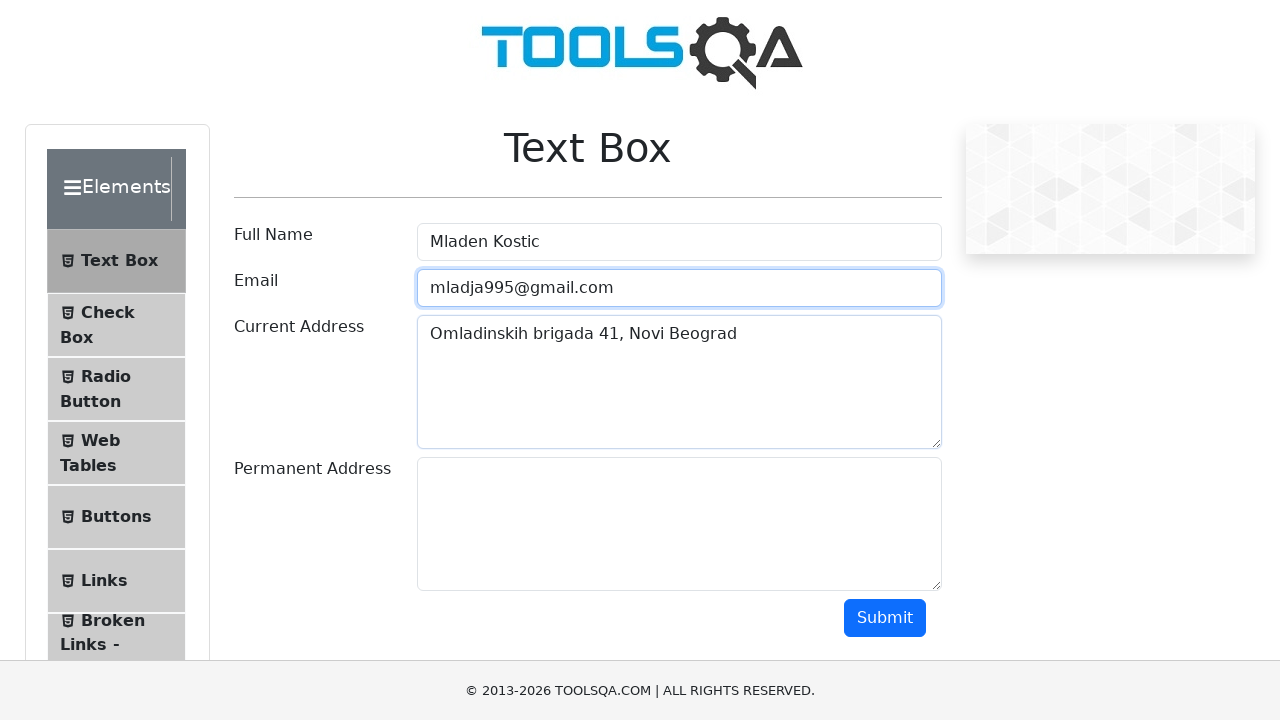

Scrolled to permanent address field
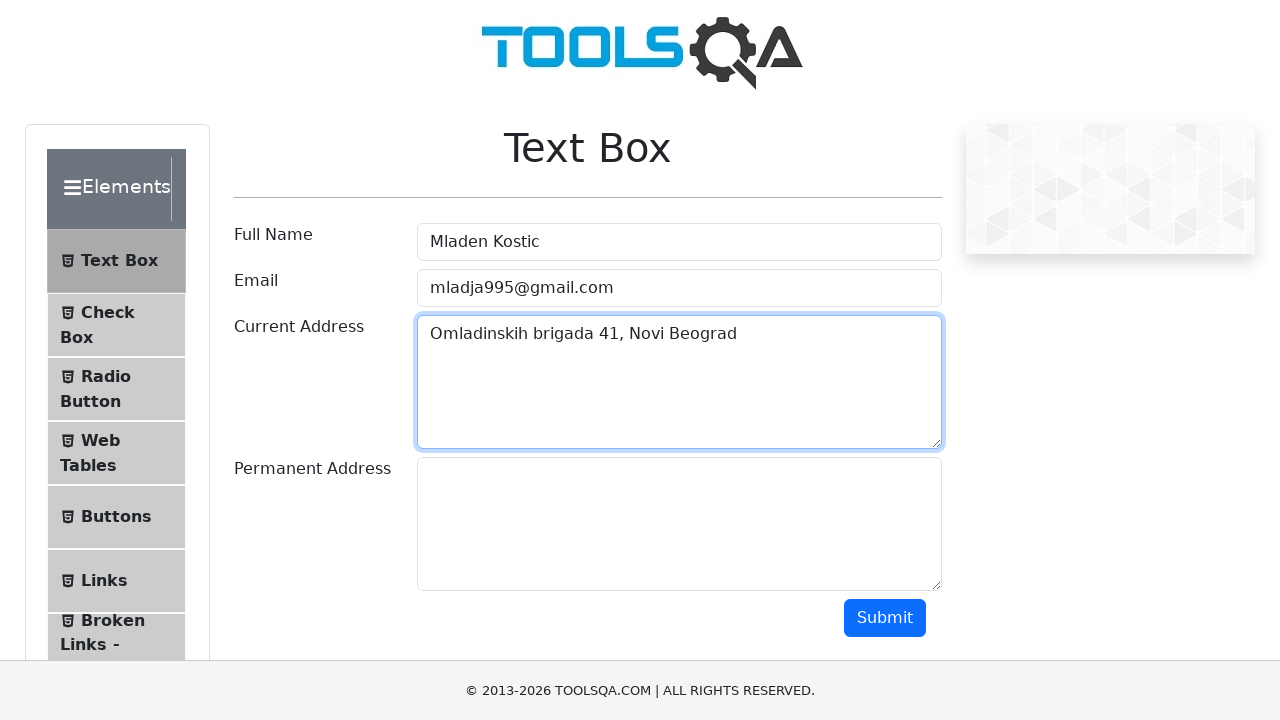

Filled permanent address field with 'Prote Mateje 19, Pirot' on #permanentAddress
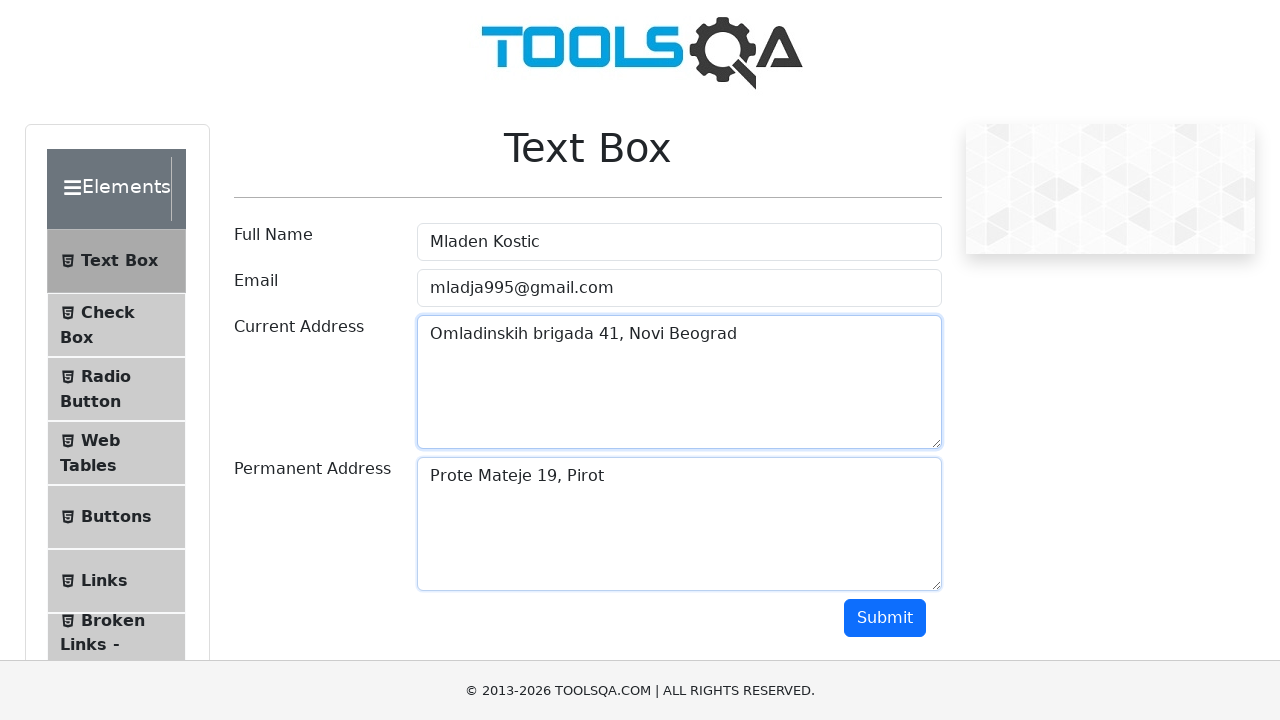

Scrolled to submit button
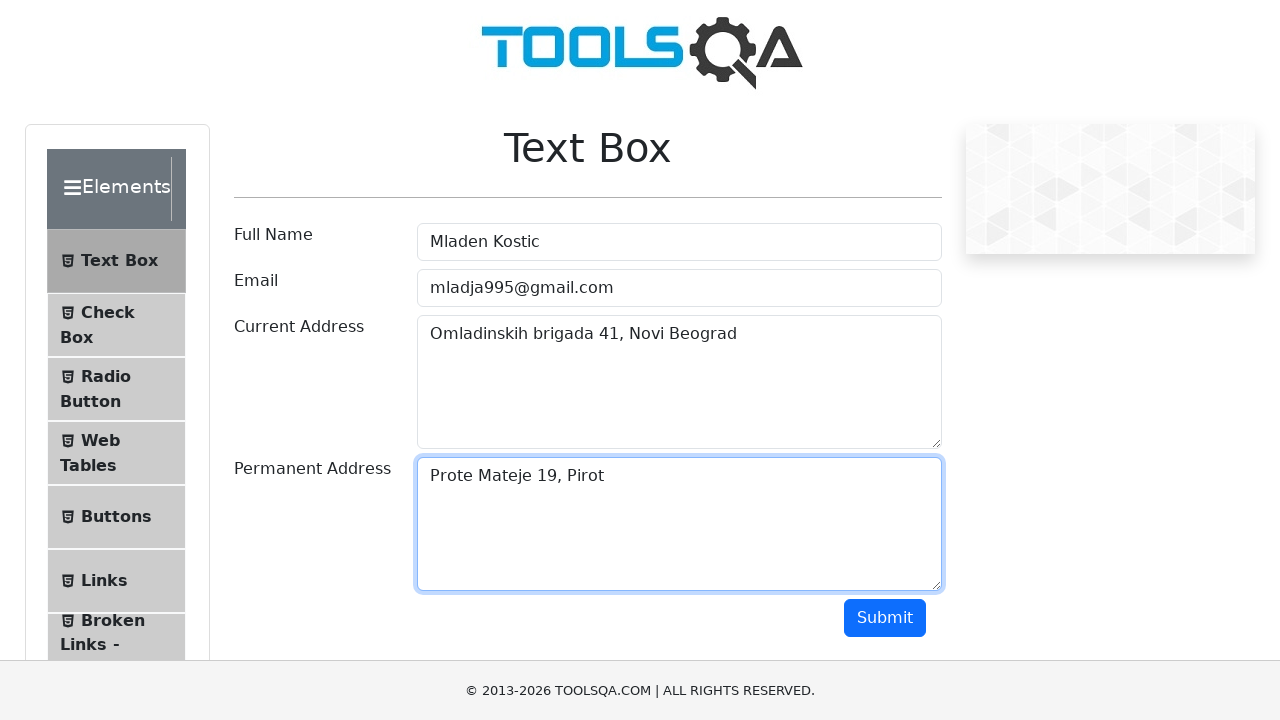

Clicked submit button to submit form at (885, 618) on #submit
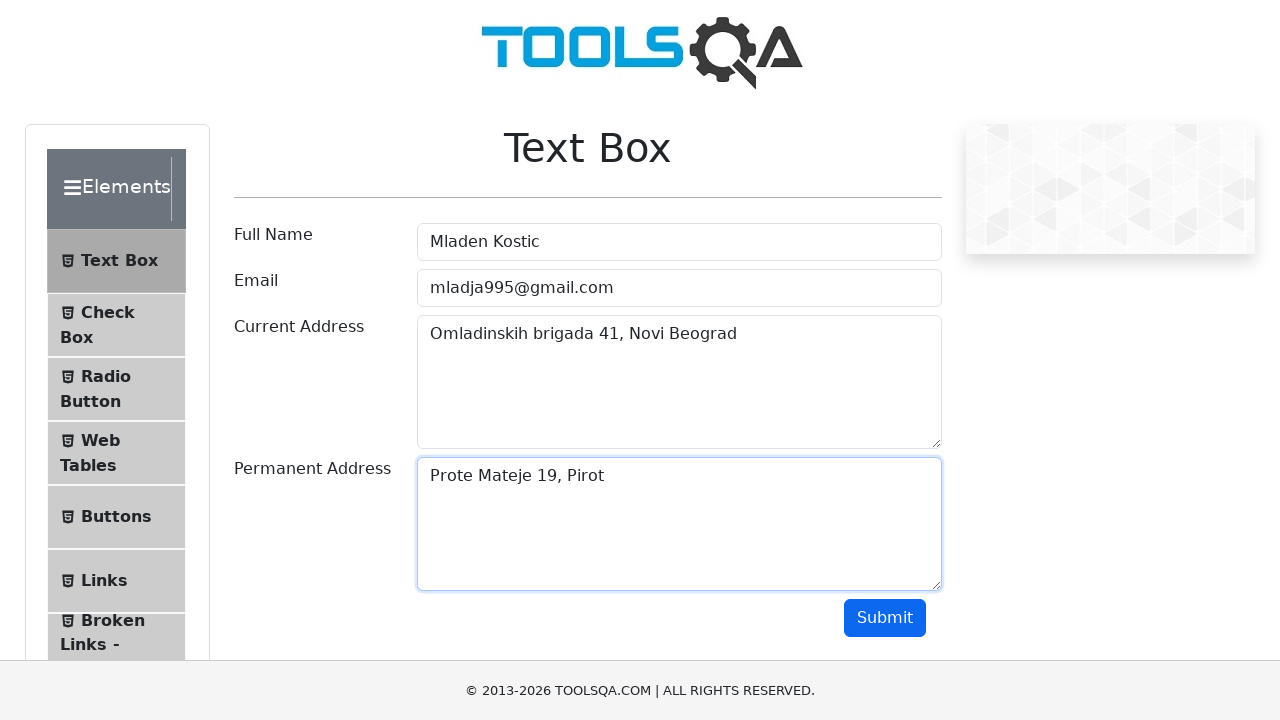

Output box became visible after form submission
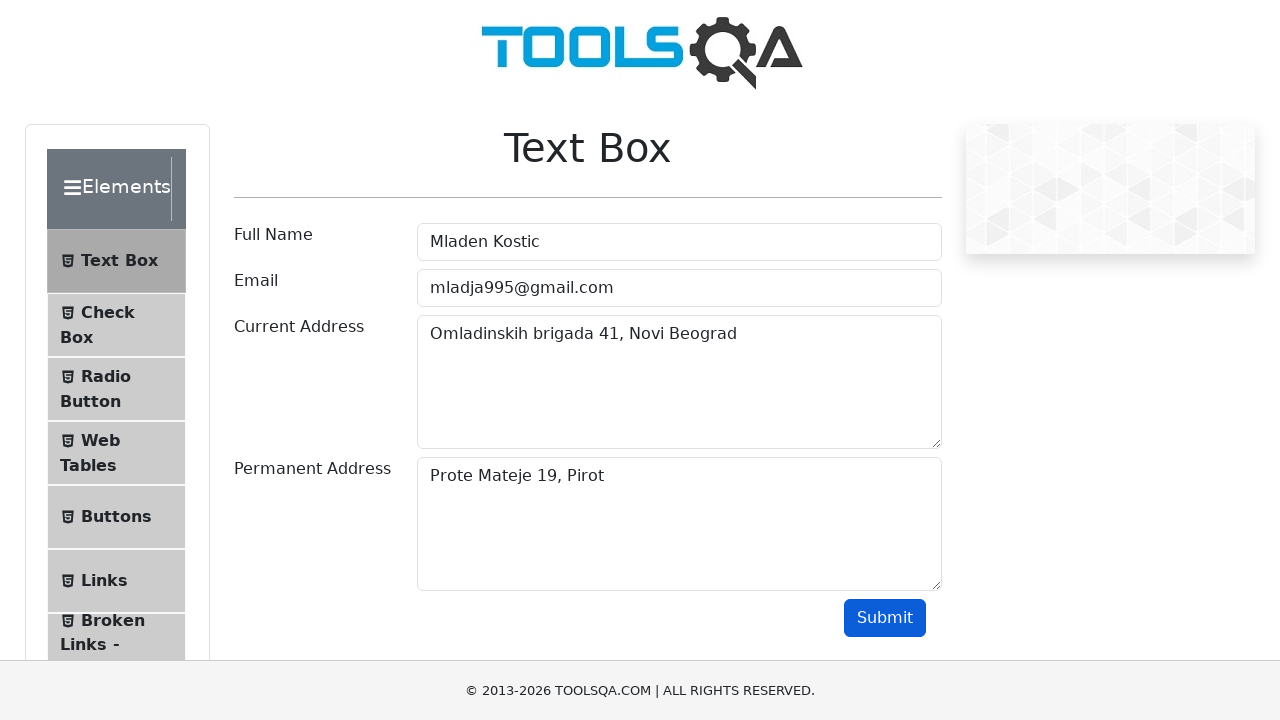

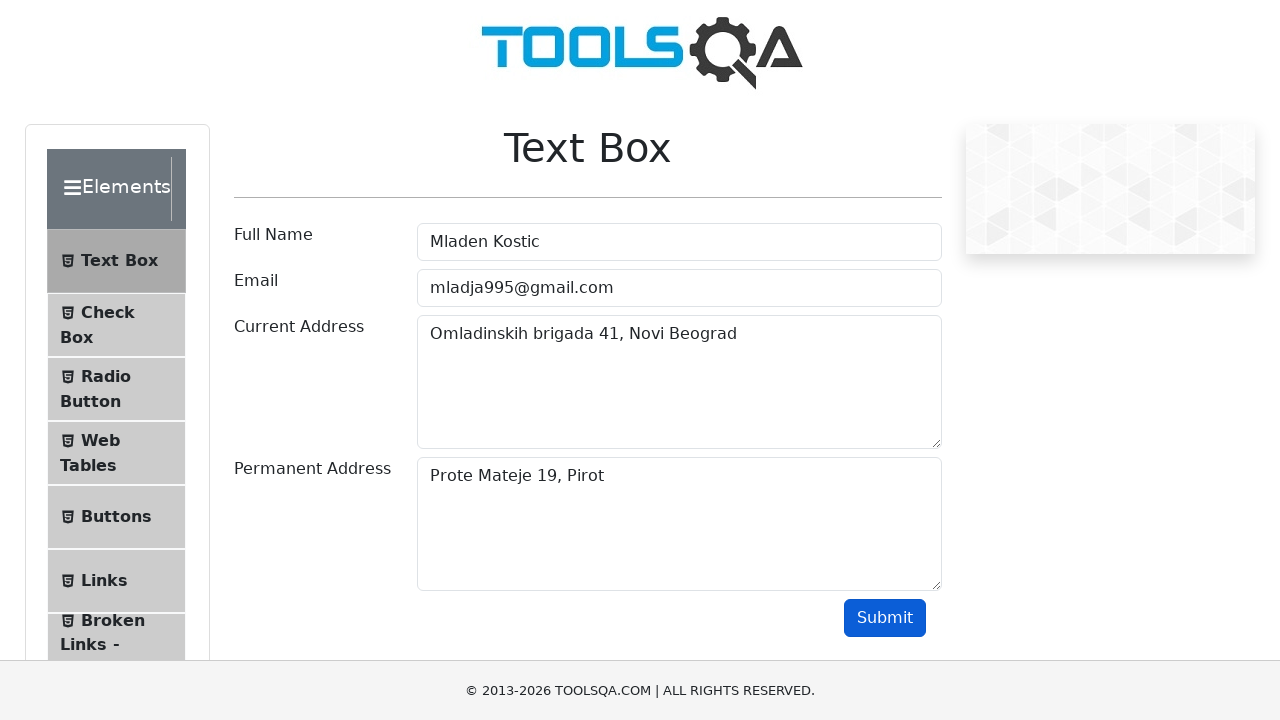